Tests that clicking Clear completed removes completed items from the list.

Starting URL: https://demo.playwright.dev/todomvc

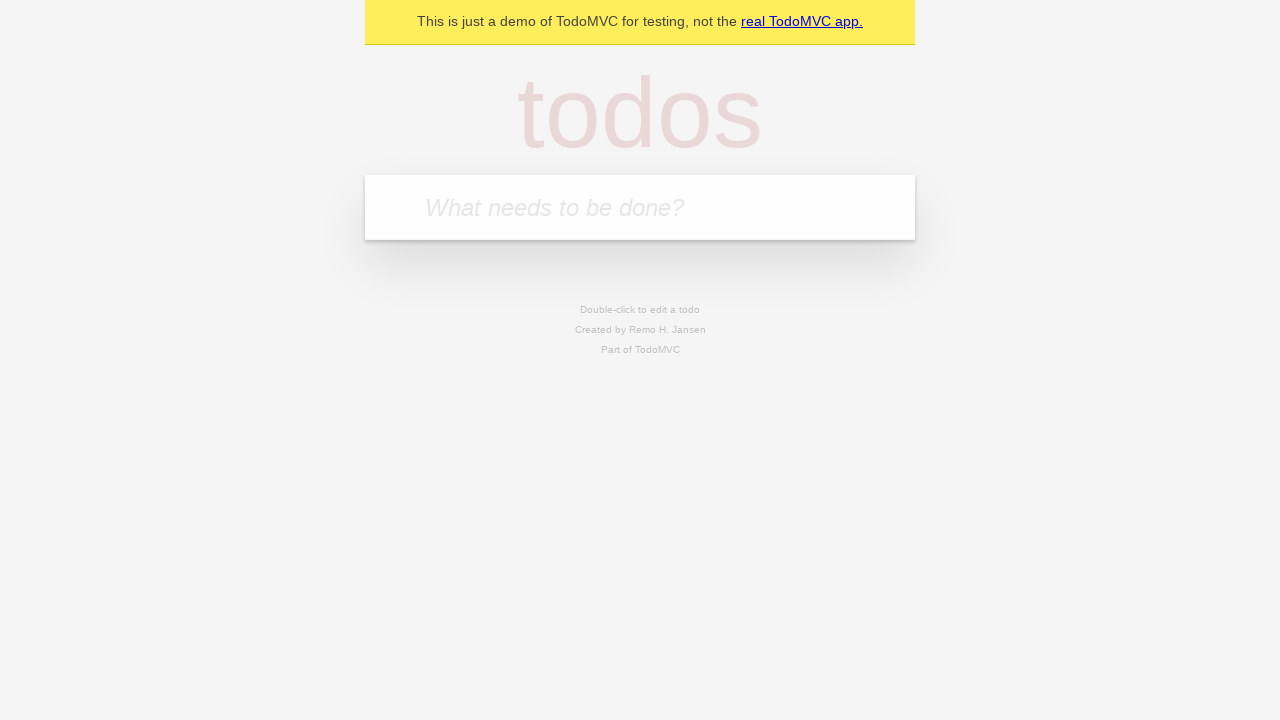

Filled todo input with 'buy some cheese' on internal:attr=[placeholder="What needs to be done?"i]
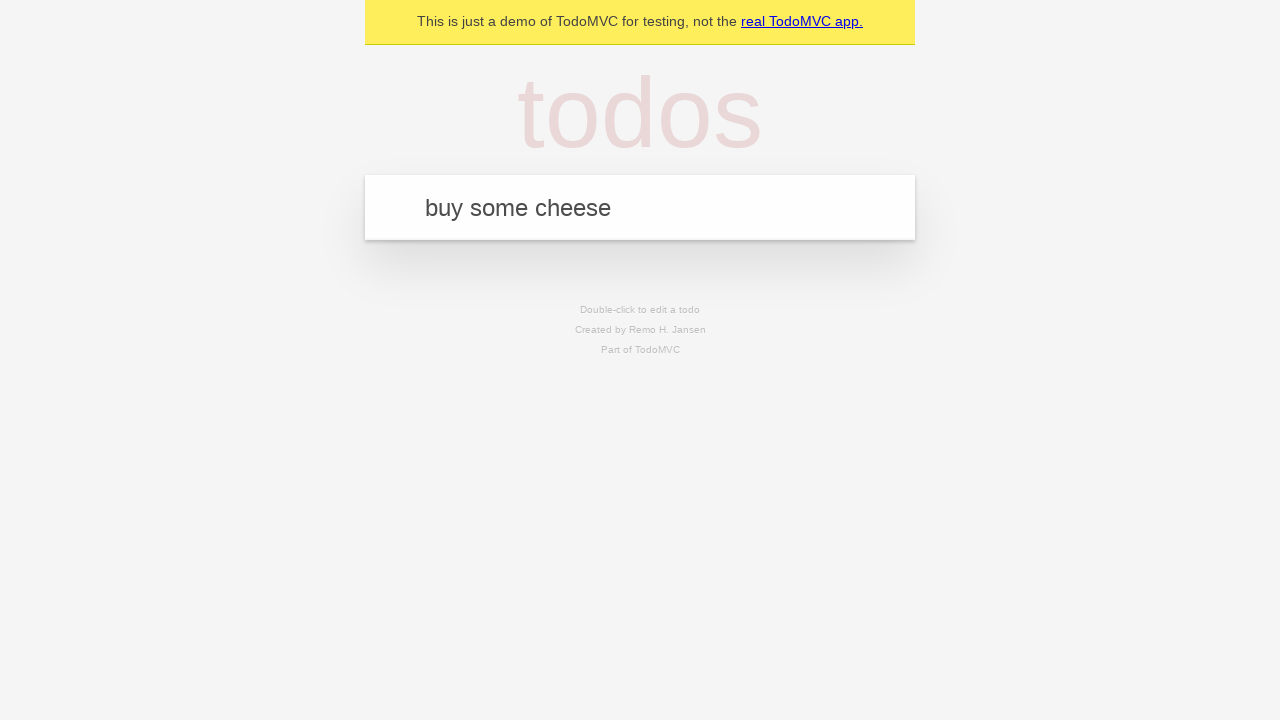

Pressed Enter to add first todo item on internal:attr=[placeholder="What needs to be done?"i]
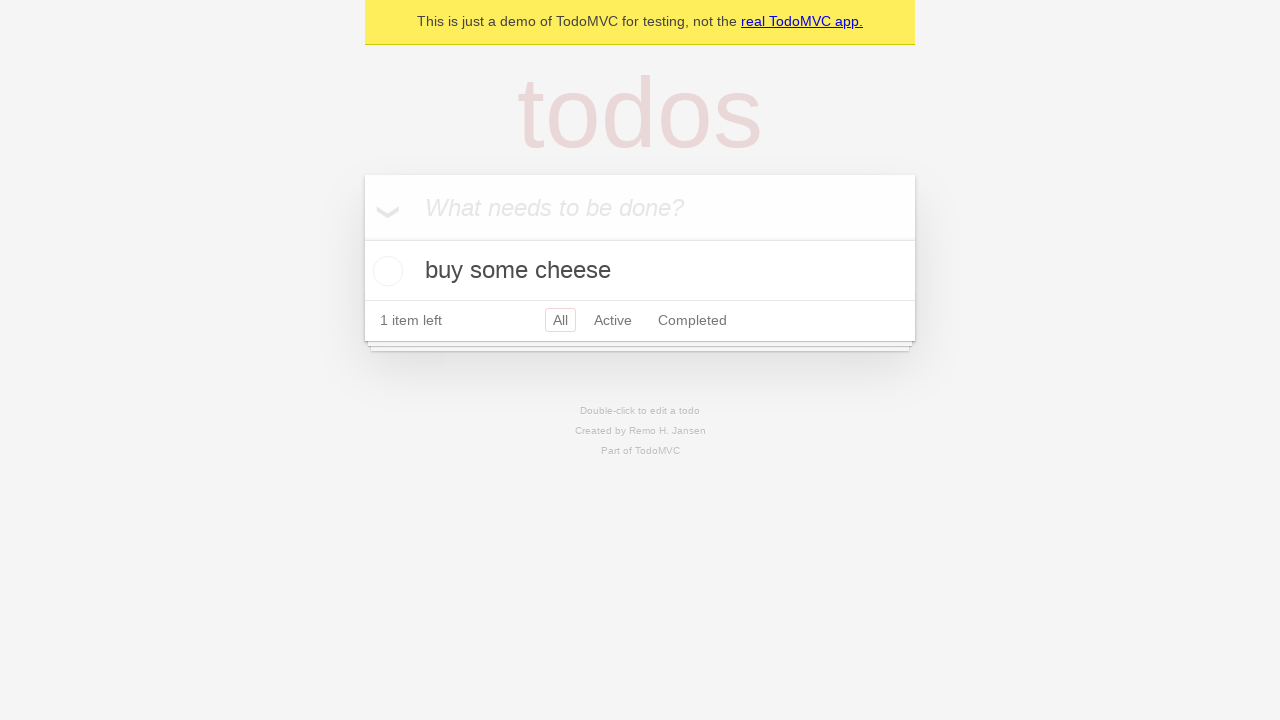

Filled todo input with 'feed the cat' on internal:attr=[placeholder="What needs to be done?"i]
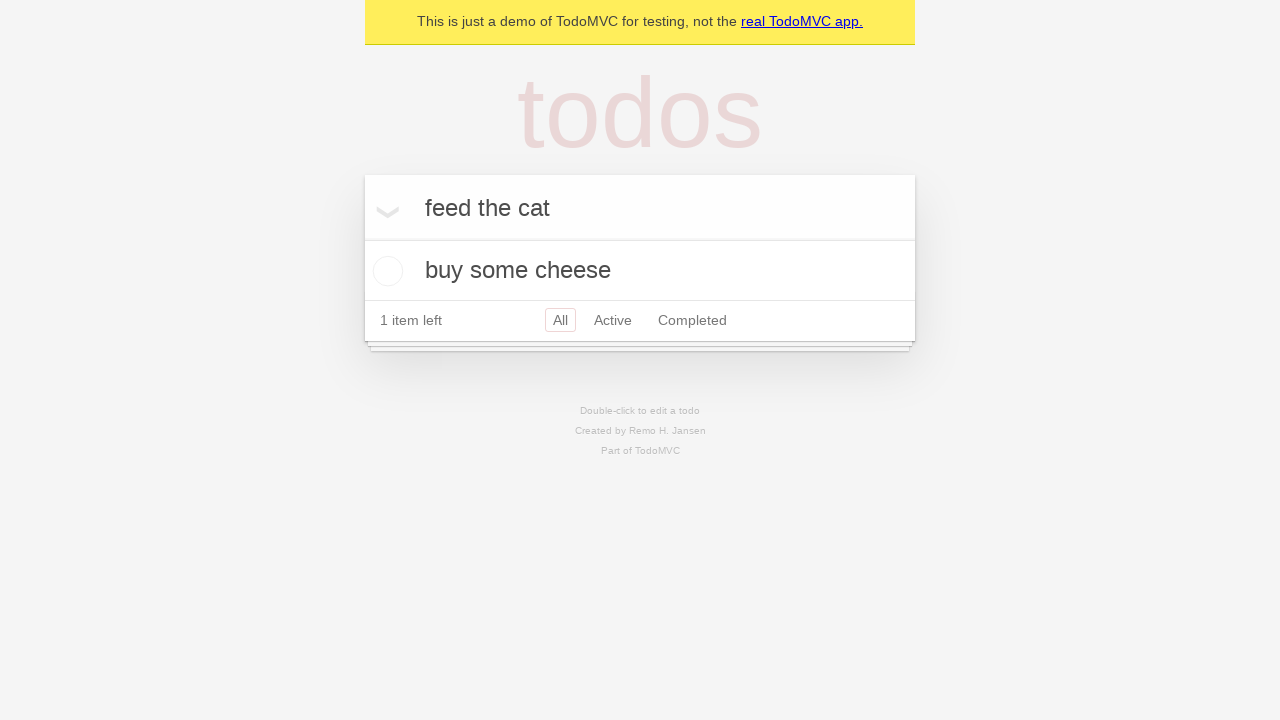

Pressed Enter to add second todo item on internal:attr=[placeholder="What needs to be done?"i]
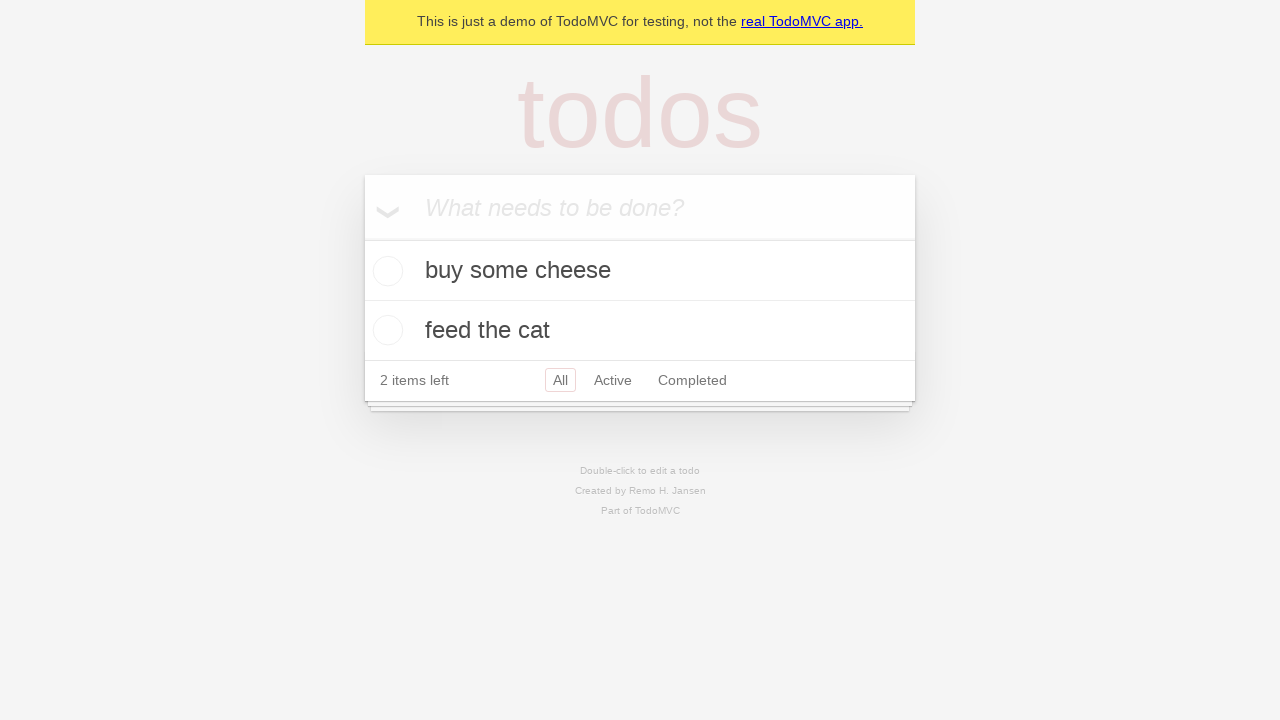

Filled todo input with 'book a doctors appointment' on internal:attr=[placeholder="What needs to be done?"i]
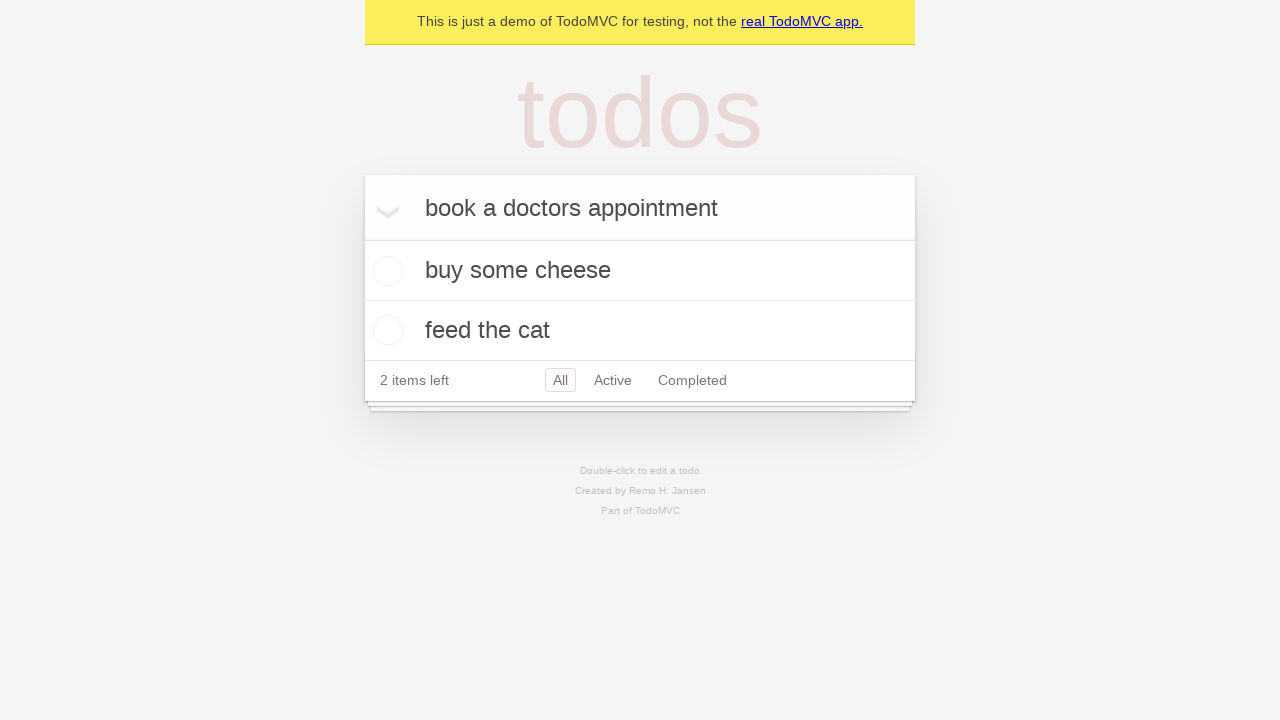

Pressed Enter to add third todo item on internal:attr=[placeholder="What needs to be done?"i]
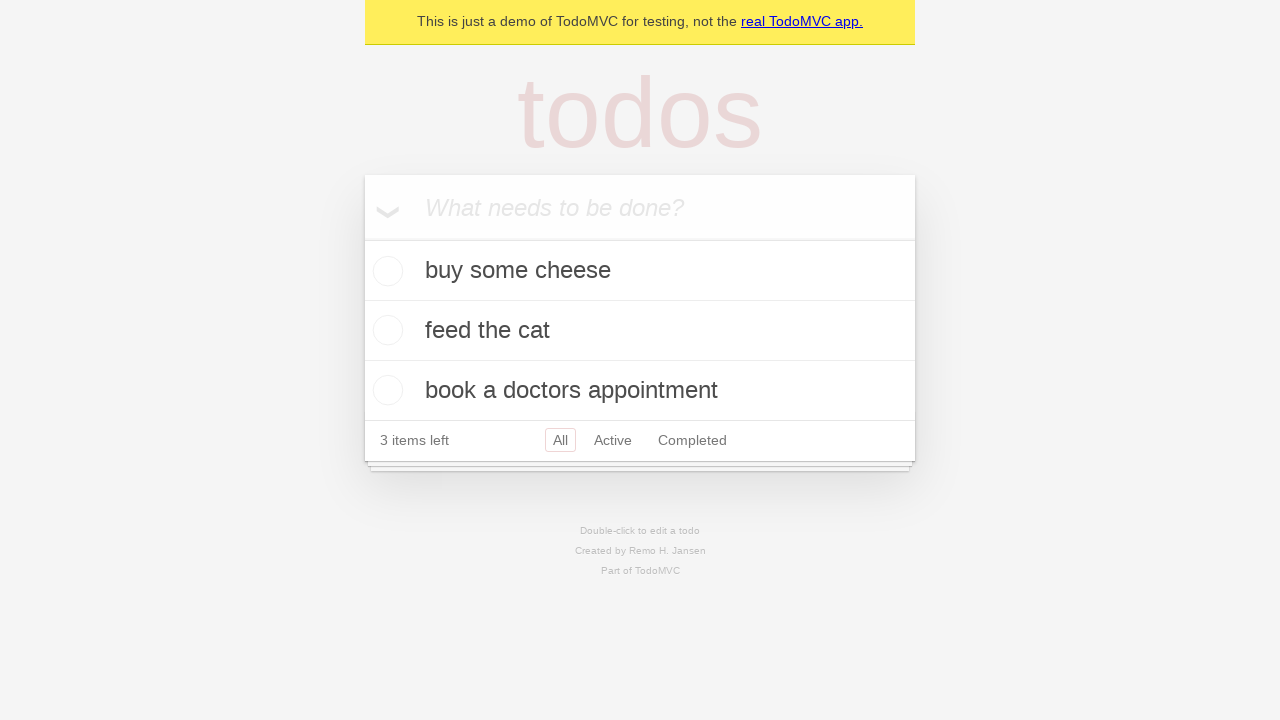

Checked the checkbox for second todo item 'feed the cat' at (385, 330) on internal:testid=[data-testid="todo-item"s] >> nth=1 >> internal:role=checkbox
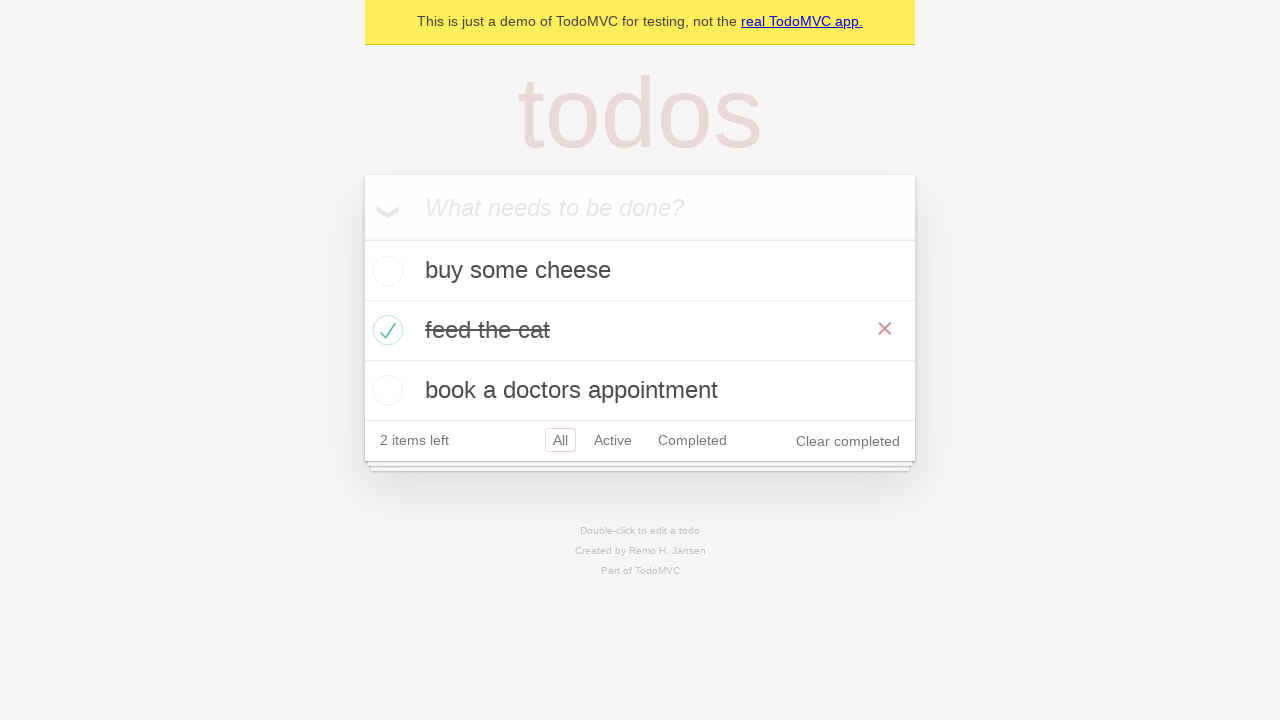

Clicked 'Clear completed' button to remove completed items at (848, 441) on .clear-completed
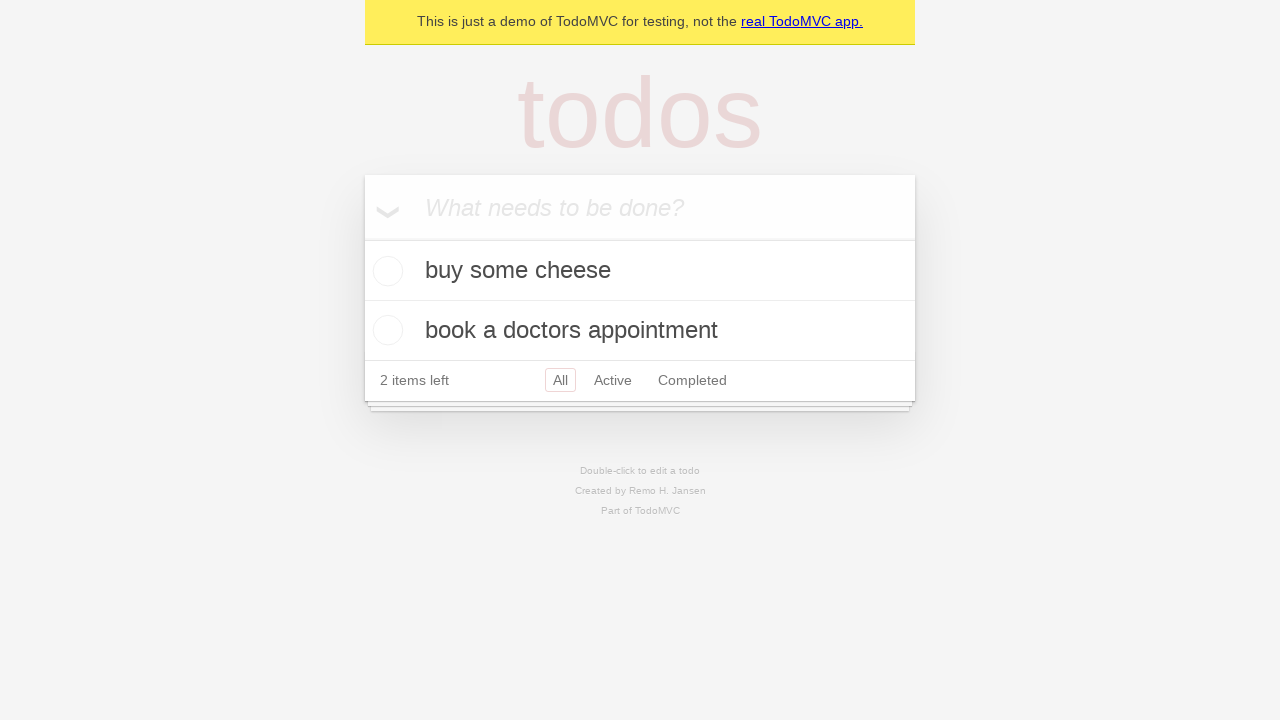

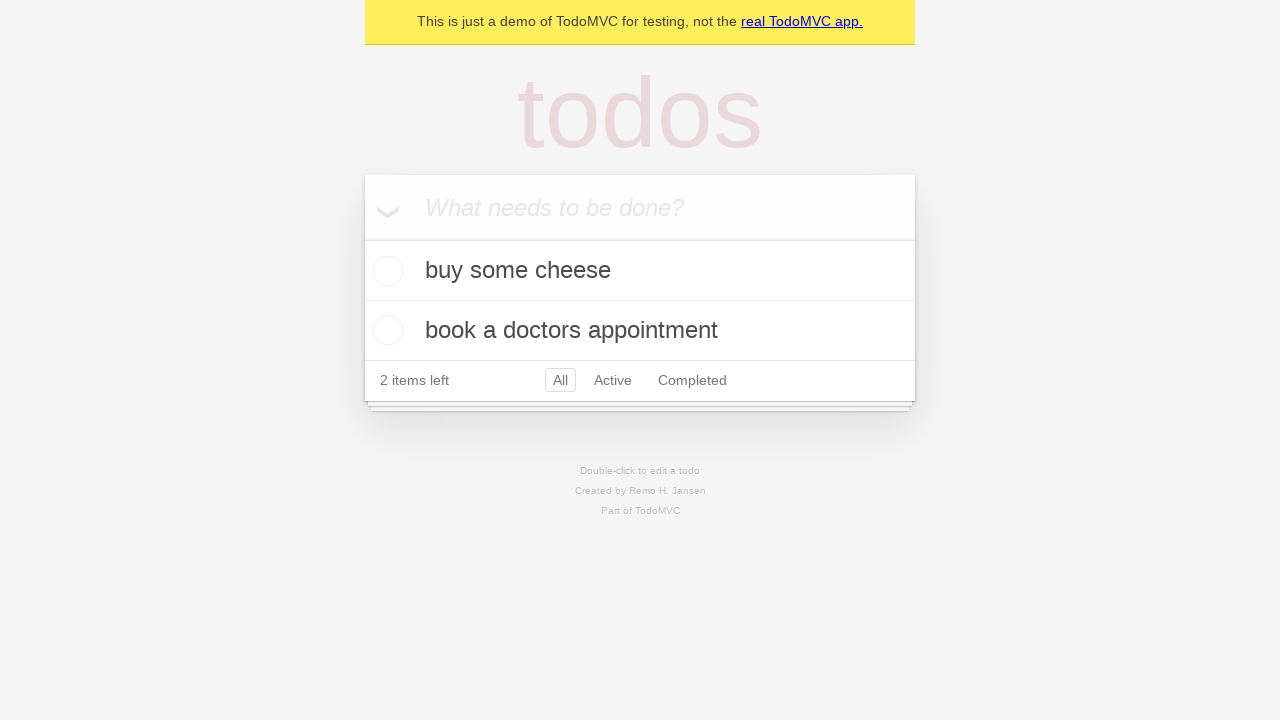